Clicks on the API link in the navigation and verifies the URL changes to the API documentation page

Starting URL: https://webdriver.io

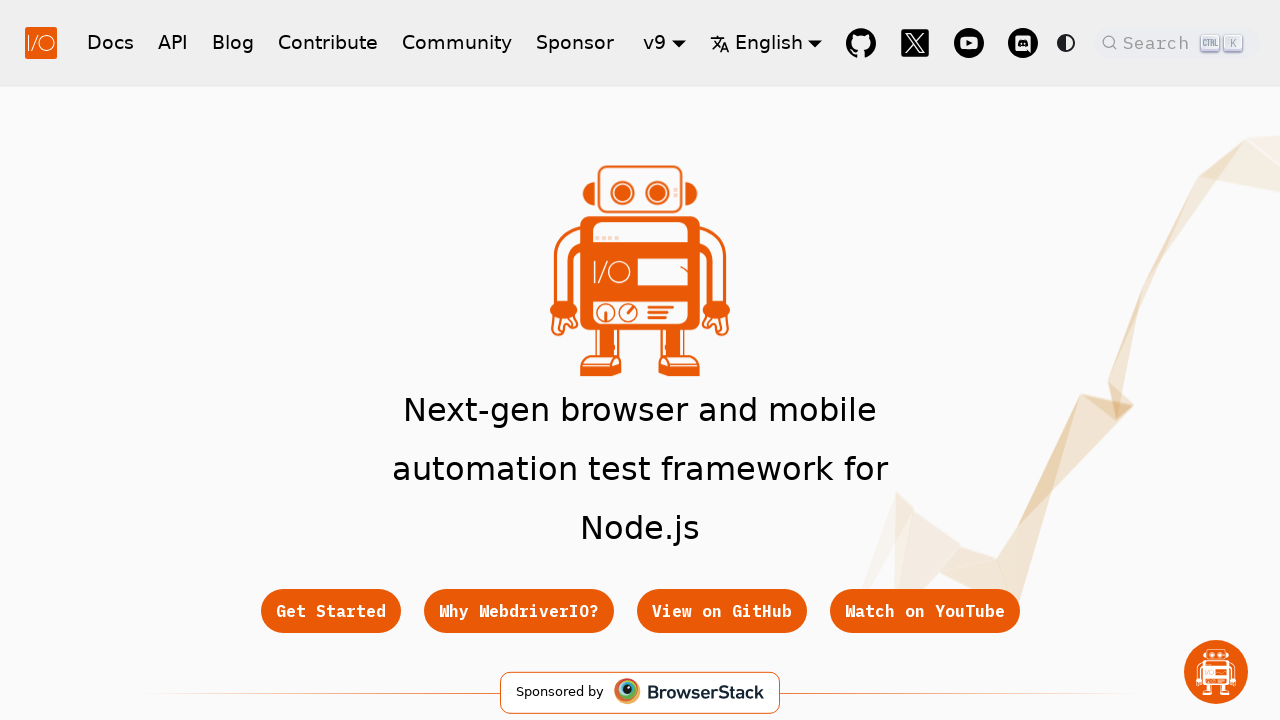

Clicked on the API link in the navigation at (173, 42) on nav a[href="/docs/api"]
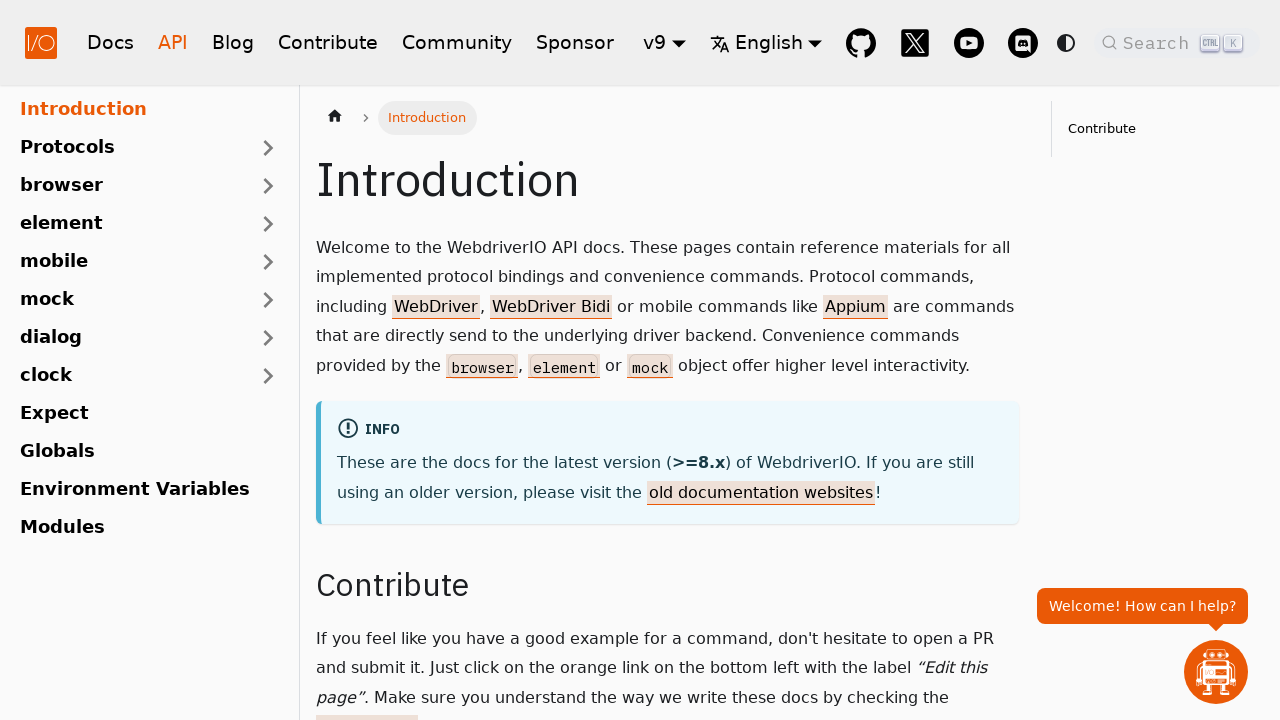

Verified URL changed to API documentation page at https://webdriver.io/docs/api
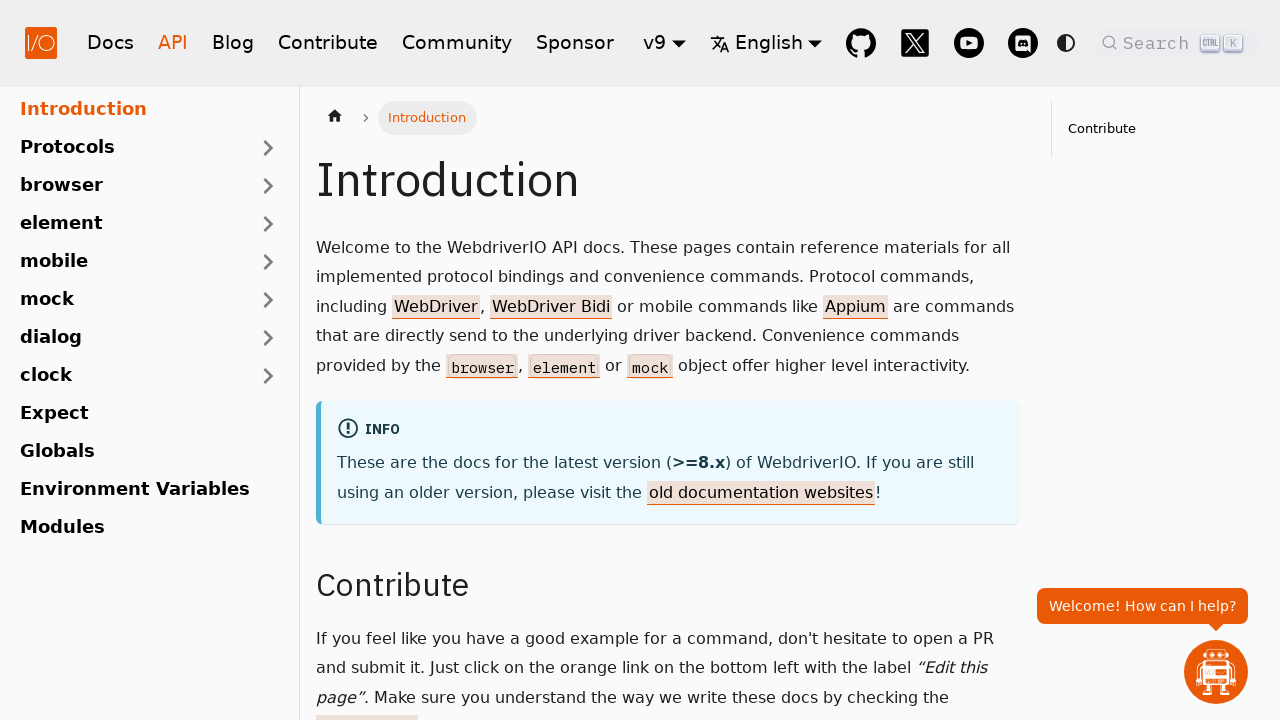

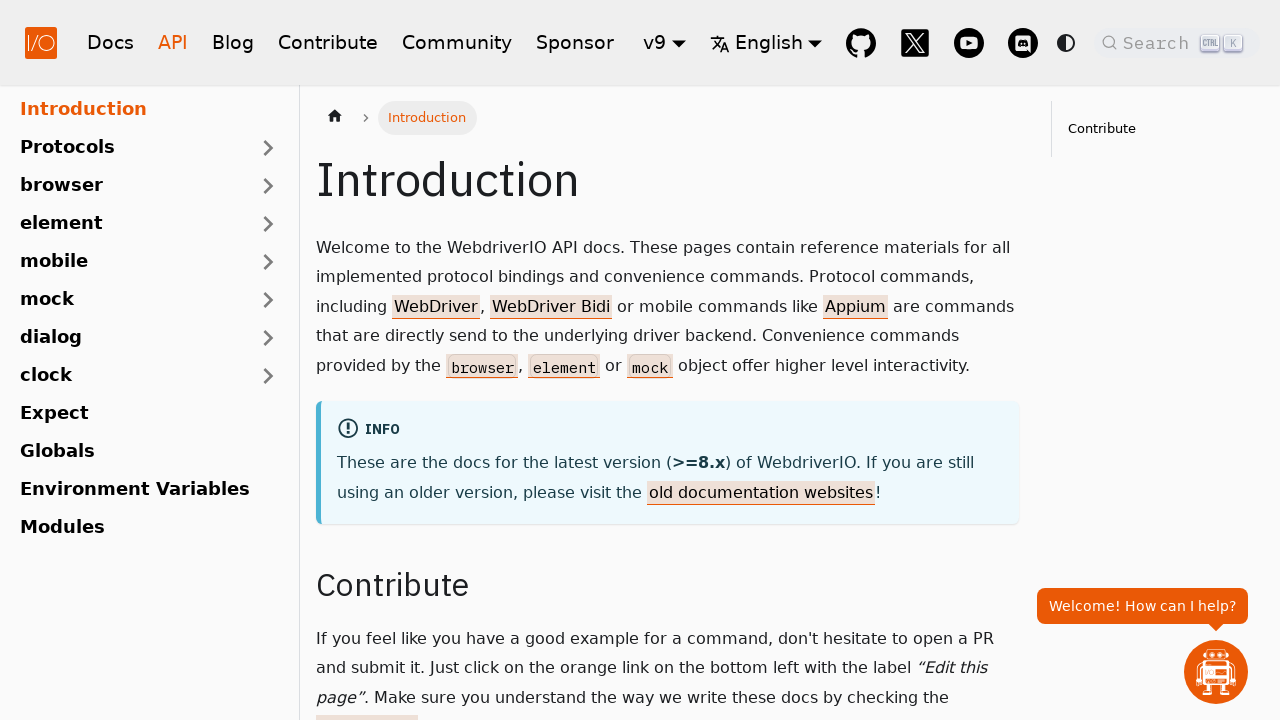